Tests keyboard actions by typing text into a firstname field while holding the Shift key, resulting in uppercase text being entered.

Starting URL: https://awesomeqa.com/practice.html

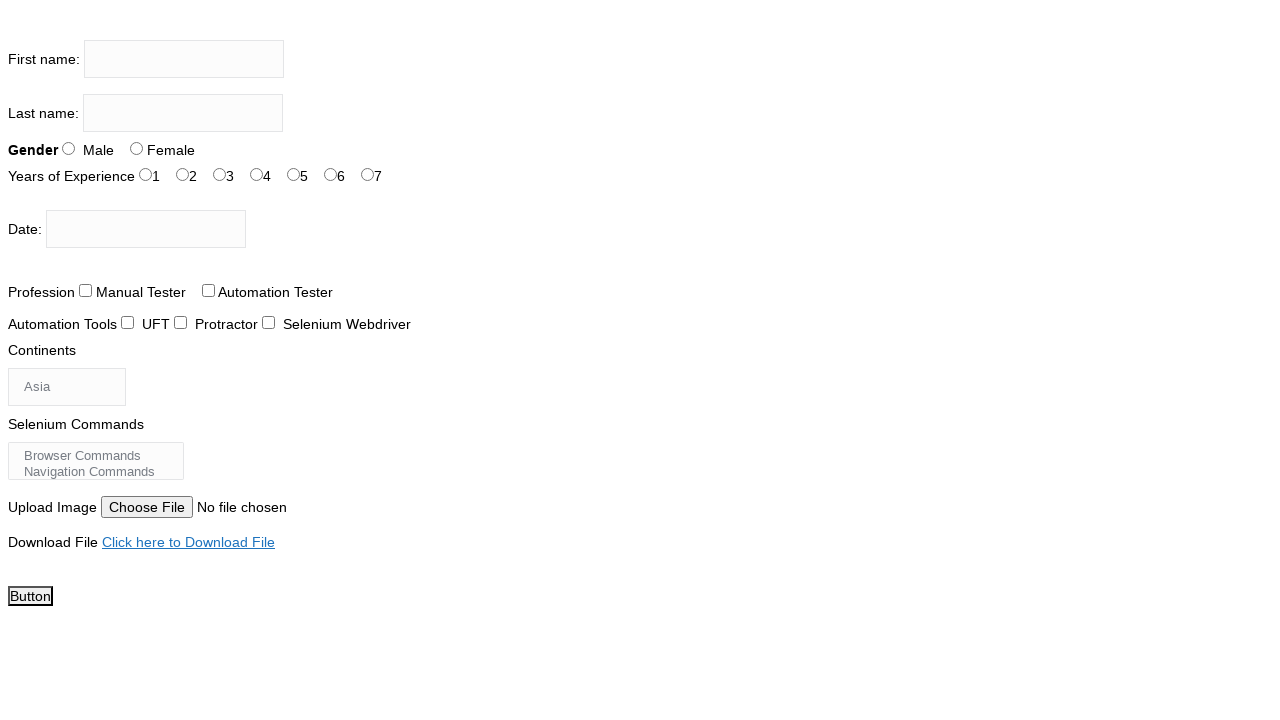

Located the firstname input field
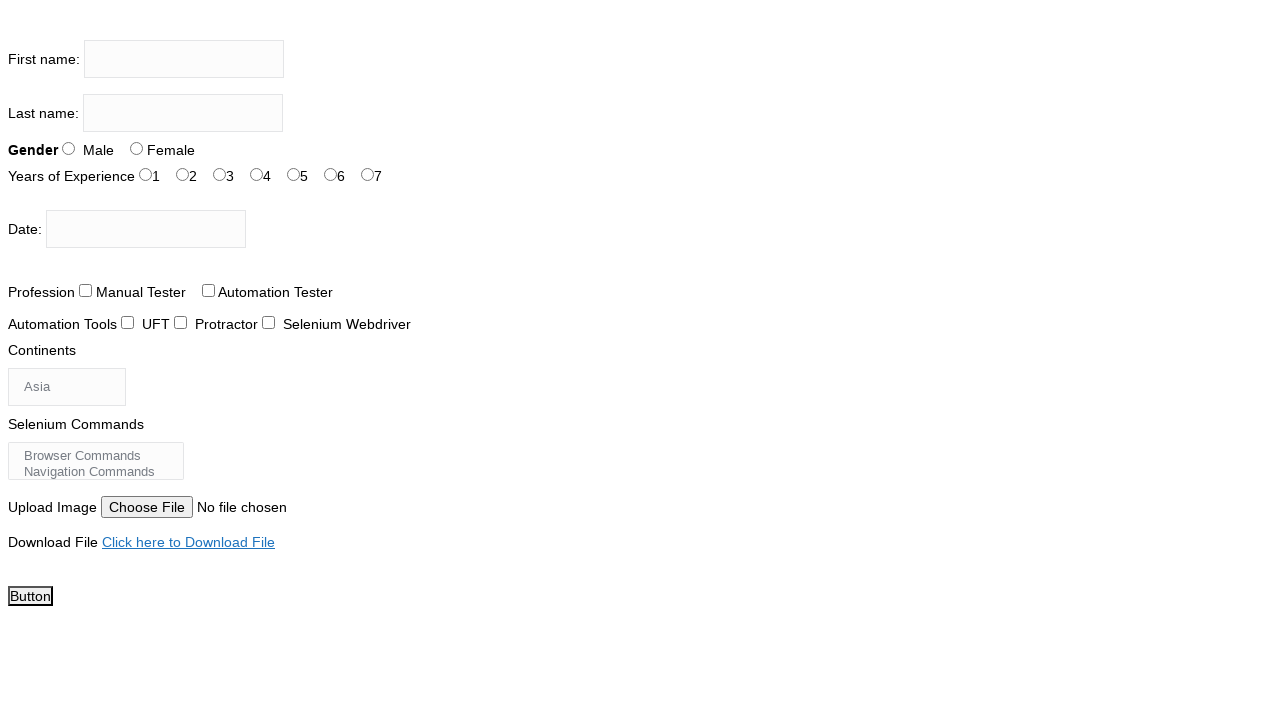

Clicked on the firstname input field to focus it at (184, 59) on input[name='firstname']
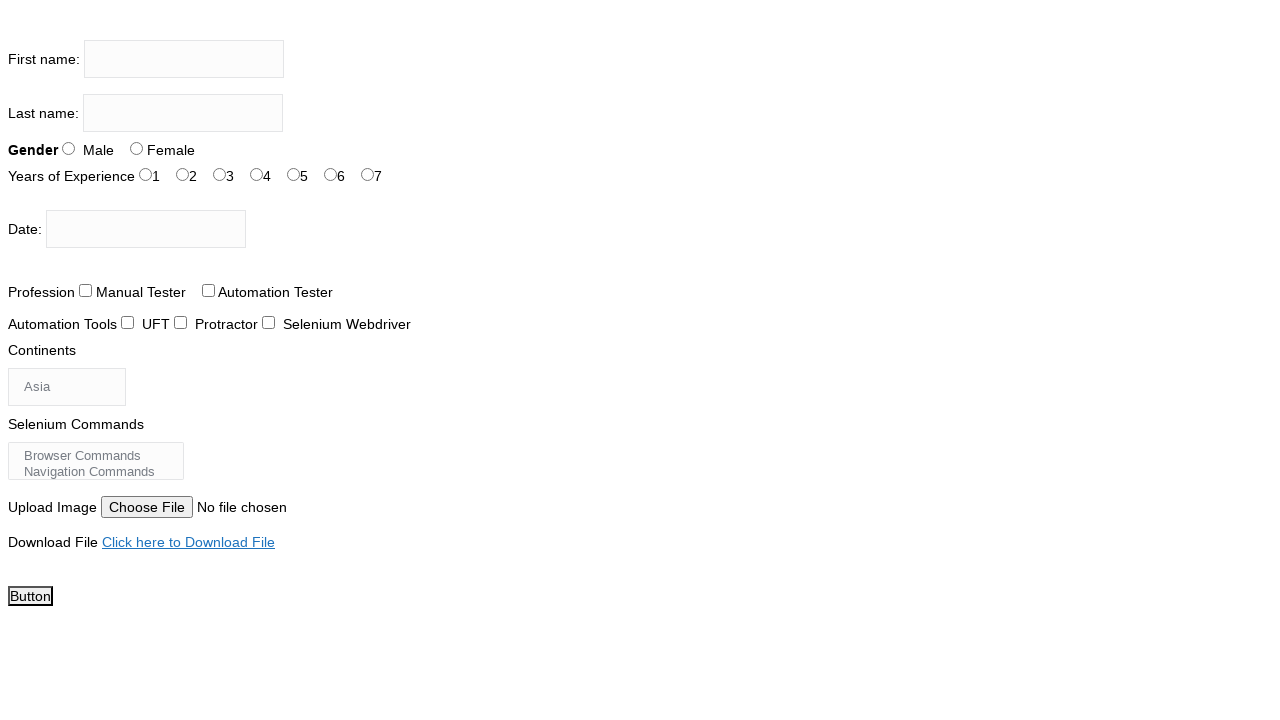

Pressed and held Shift key
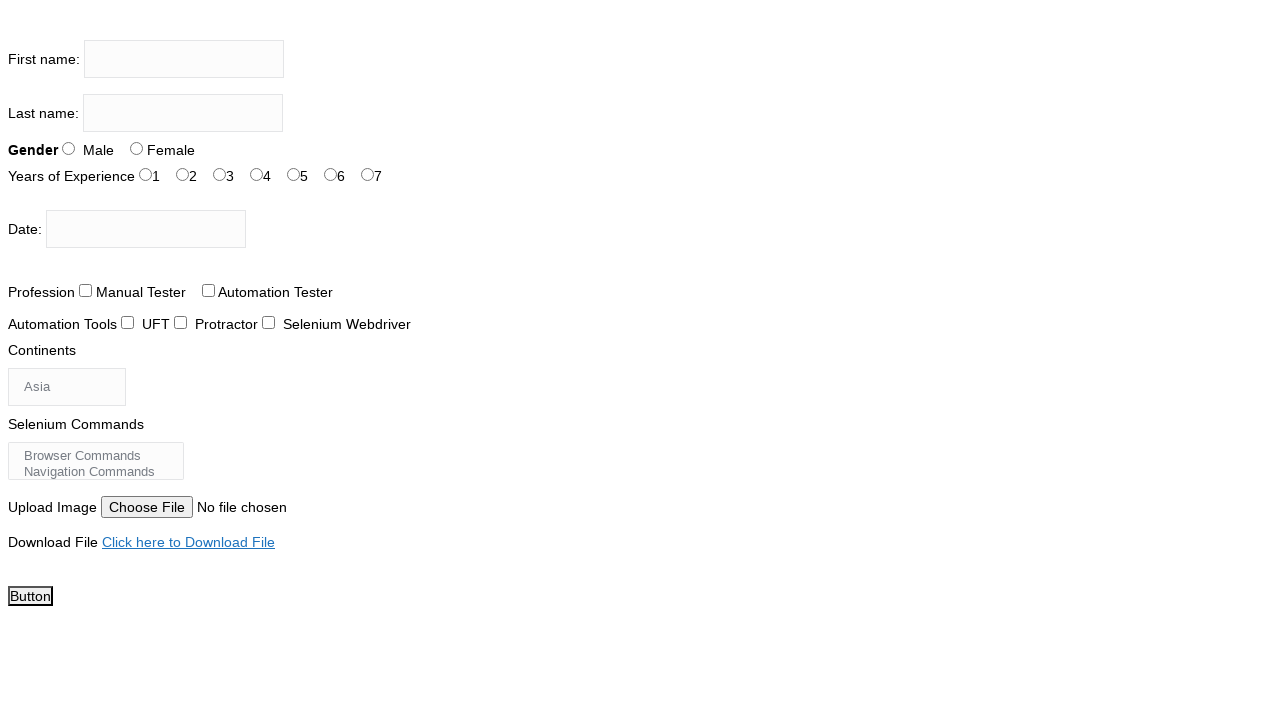

Typed 'Sivanagi Reddy' while holding Shift key (uppercase text) on input[name='firstname']
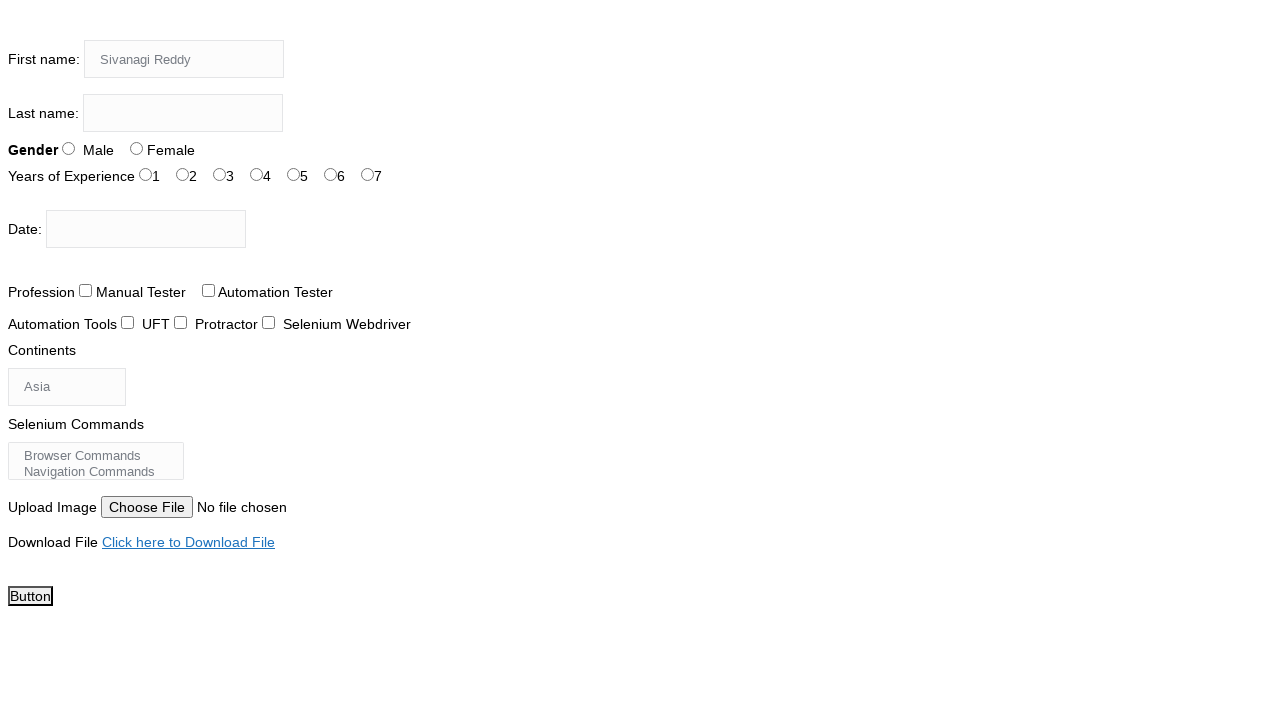

Released Shift key
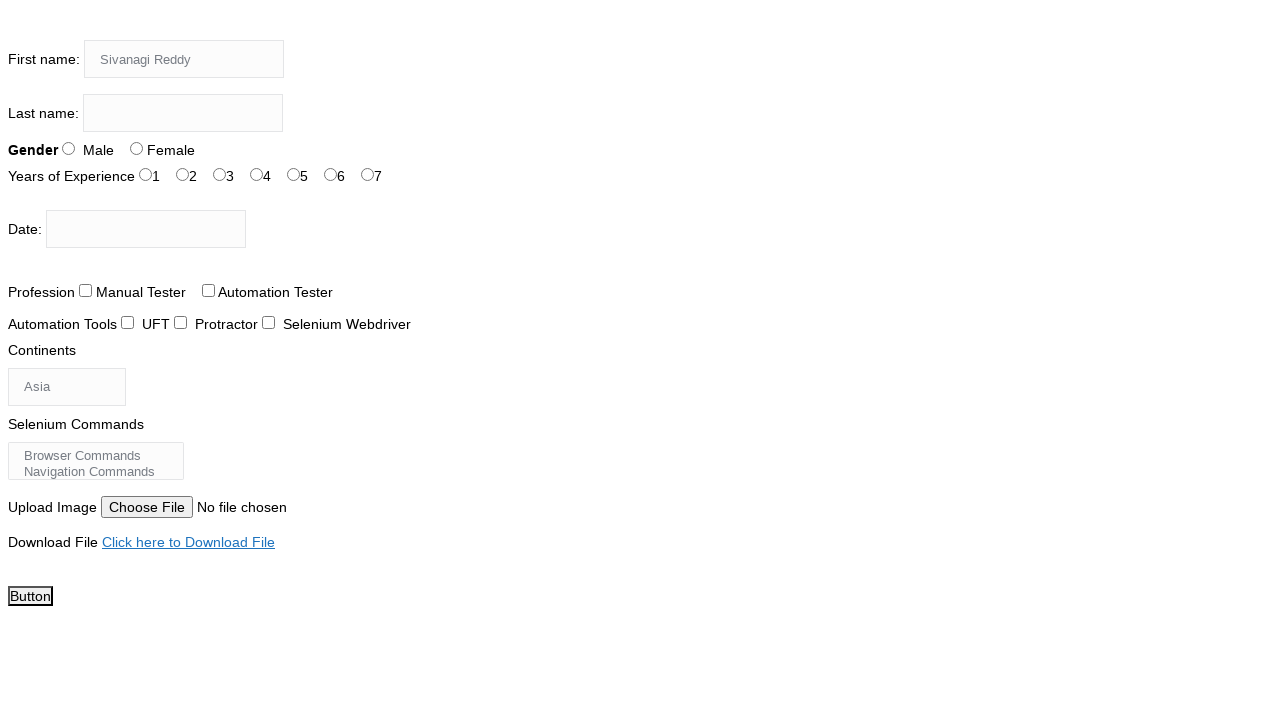

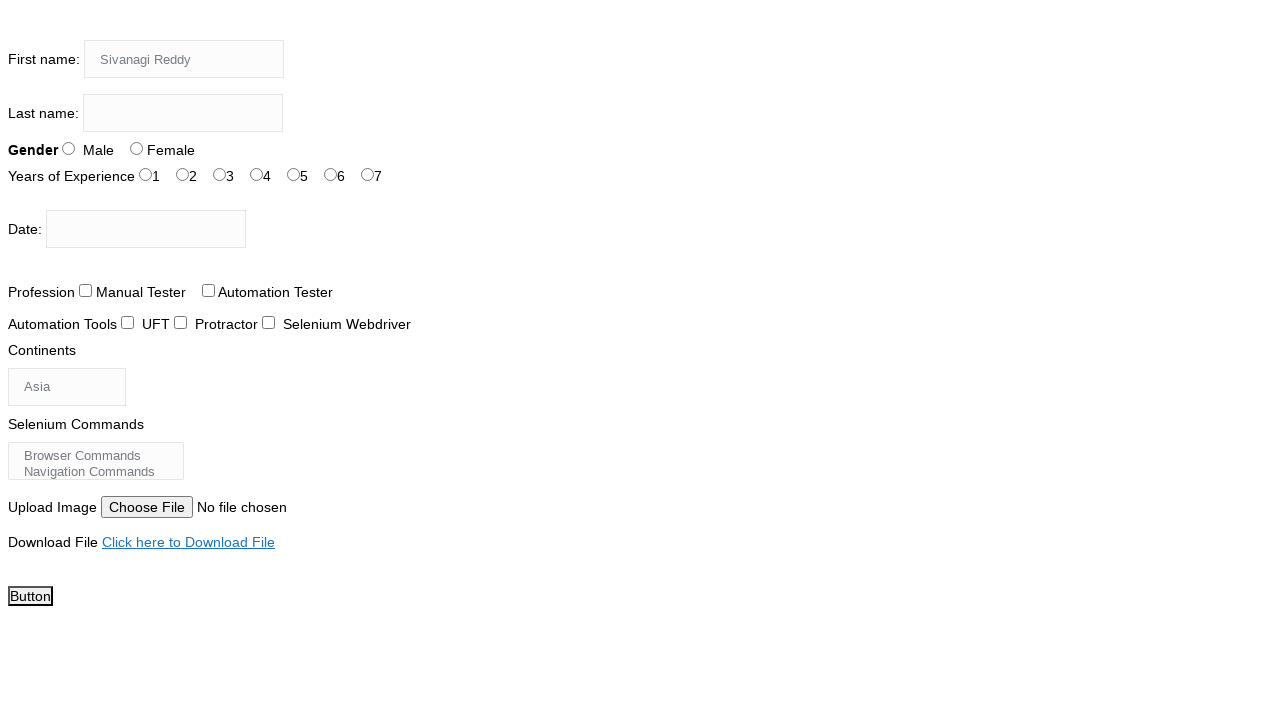